Tests drag and drop functionality on jQueryUI by navigating to the droppable demo page and dragging a smaller box onto a larger target area, then verifying the drop was successful.

Starting URL: https://jqueryui.com/demos/

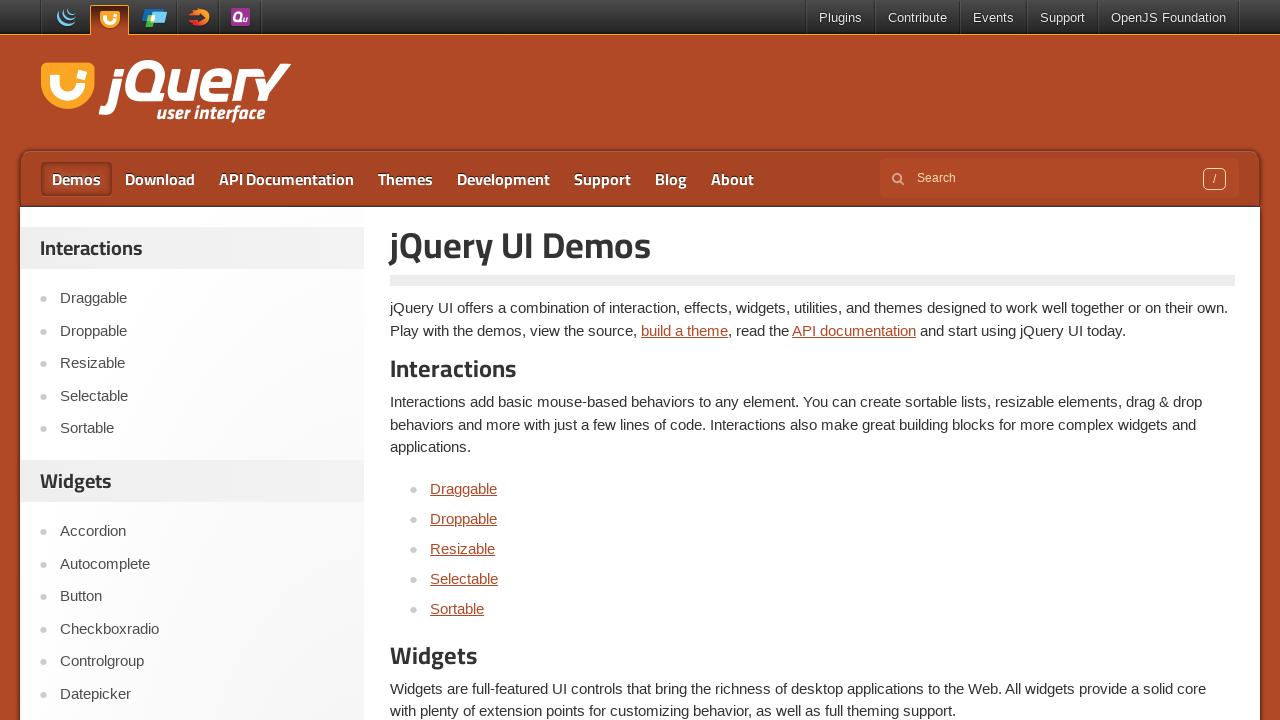

Clicked on Droppable link in the demos page at (464, 518) on a:has-text('Droppable')
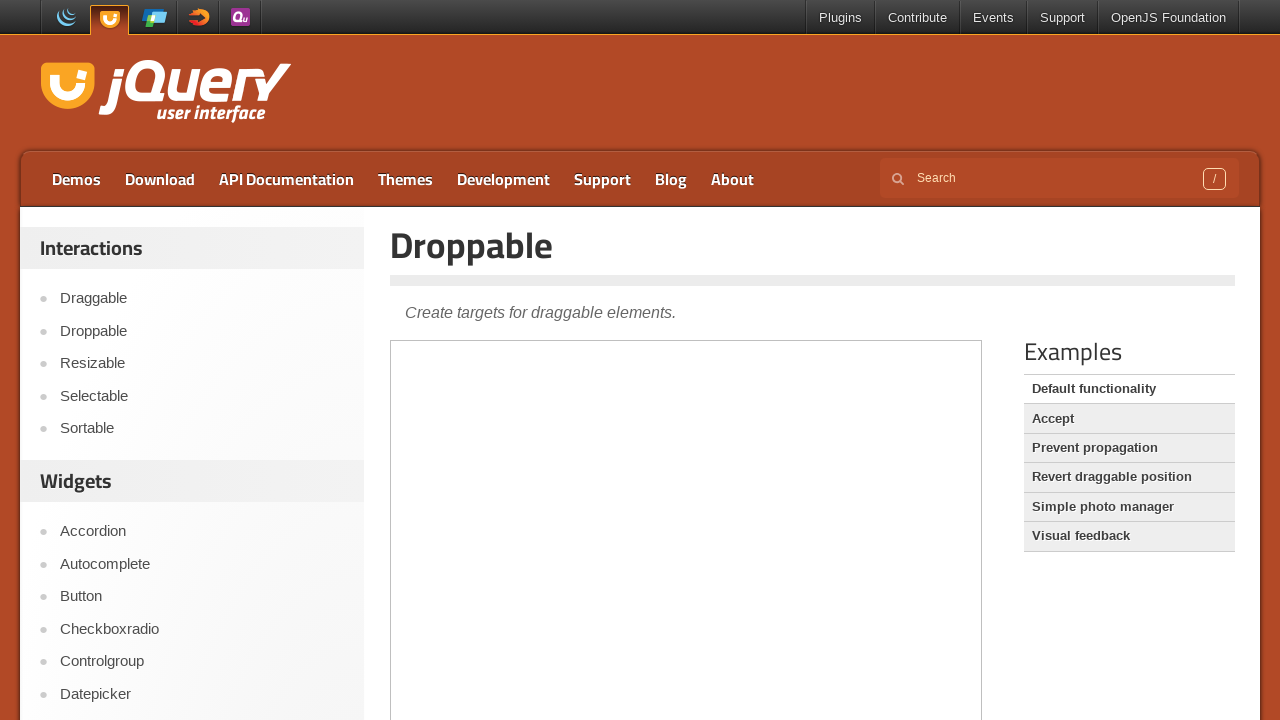

Droppable demo page loaded successfully
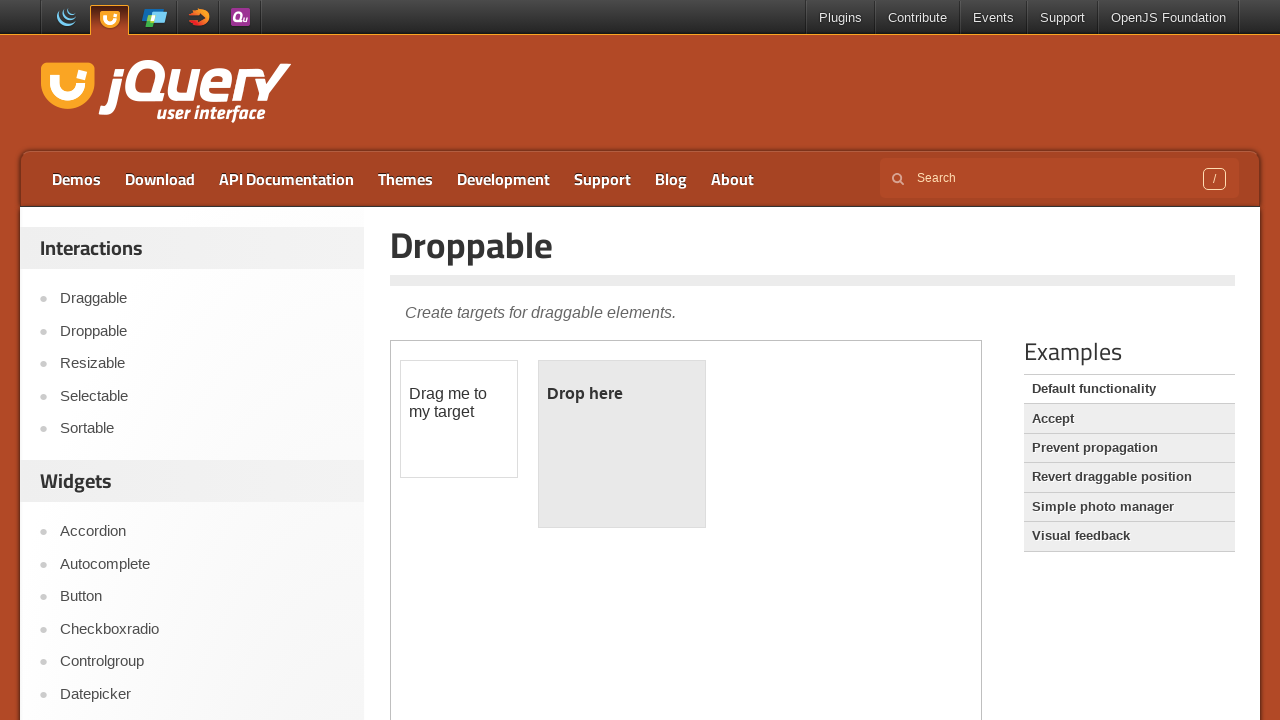

Located the demo iframe
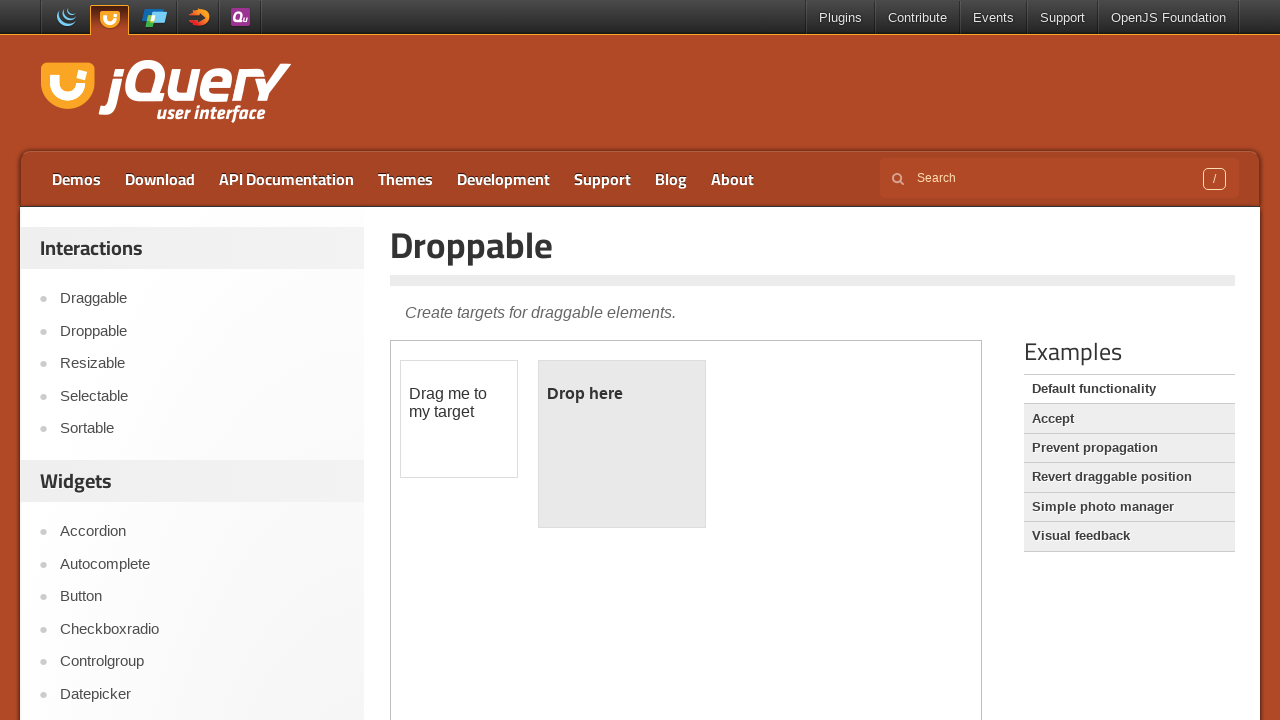

Dragged the draggable element onto the droppable target area at (622, 444)
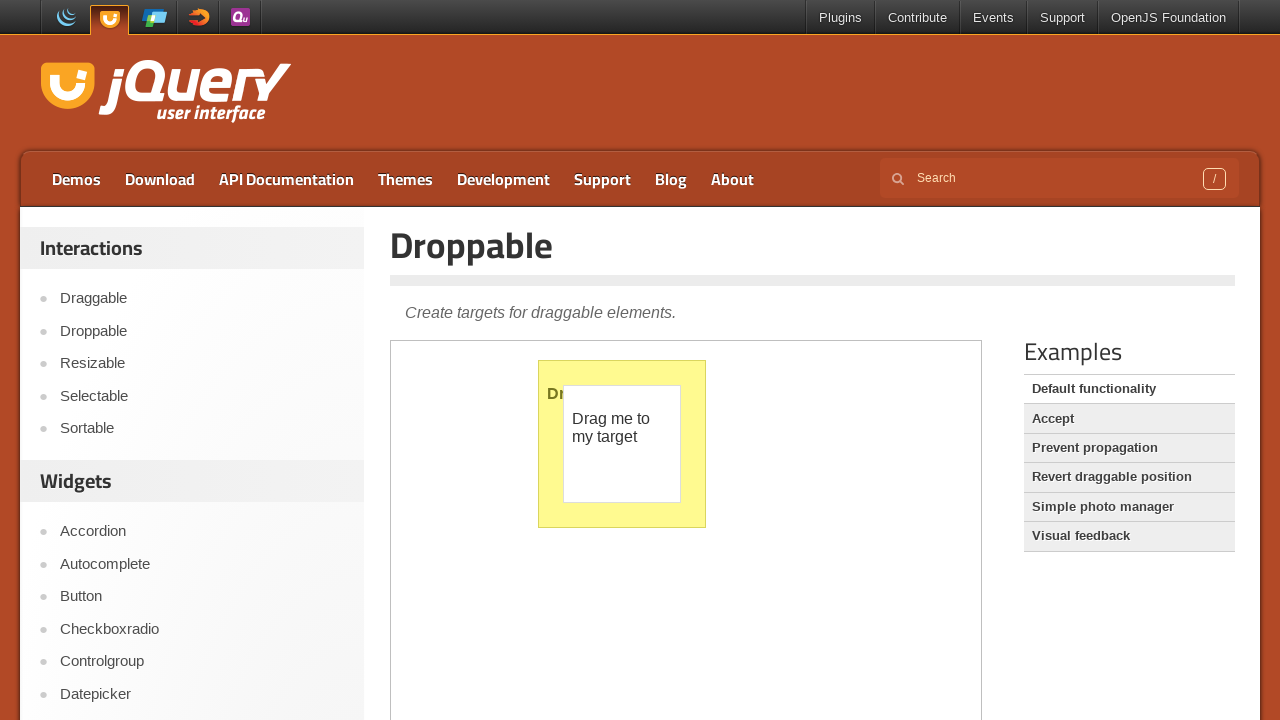

Waited 500ms for drop animation to complete
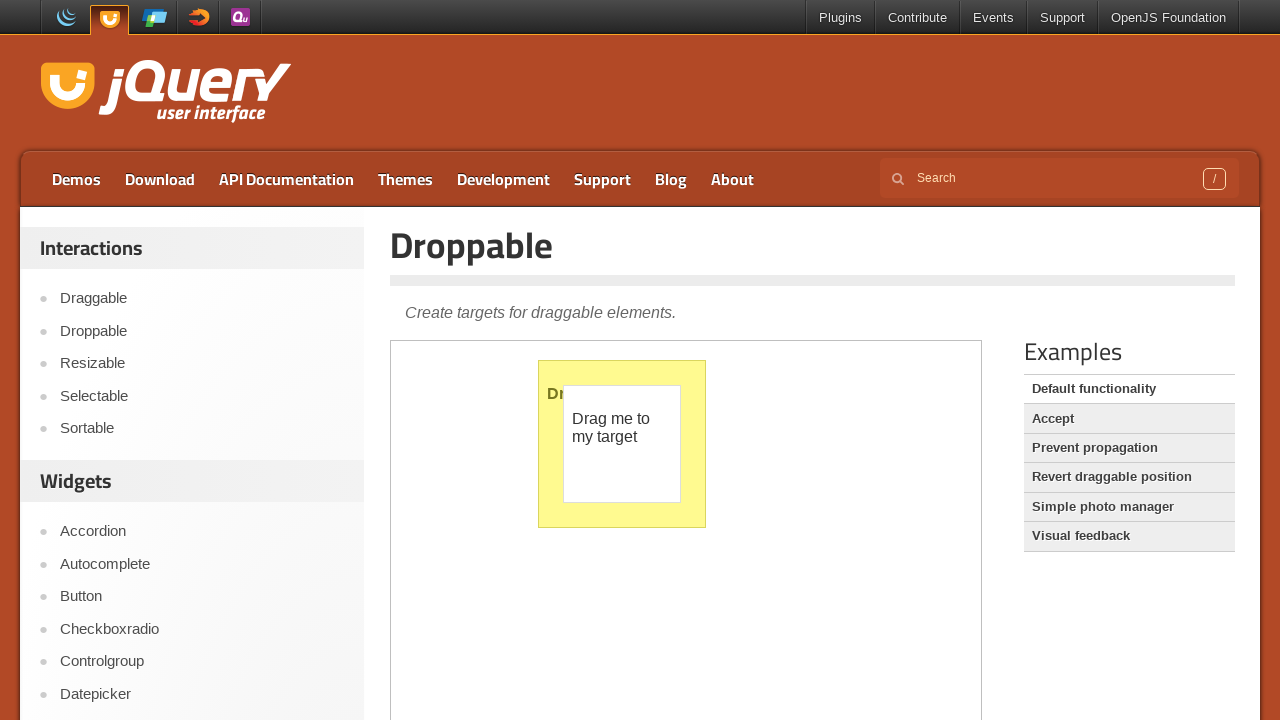

Located the droppable target text element to verify drop success
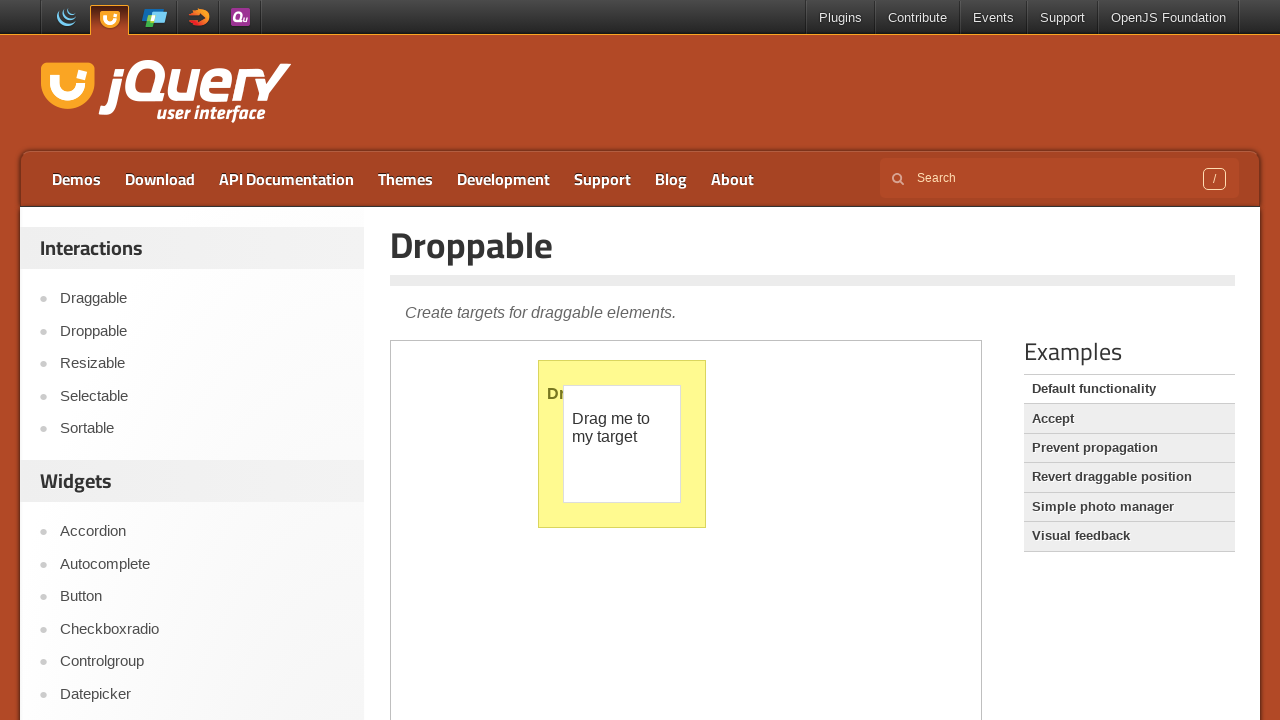

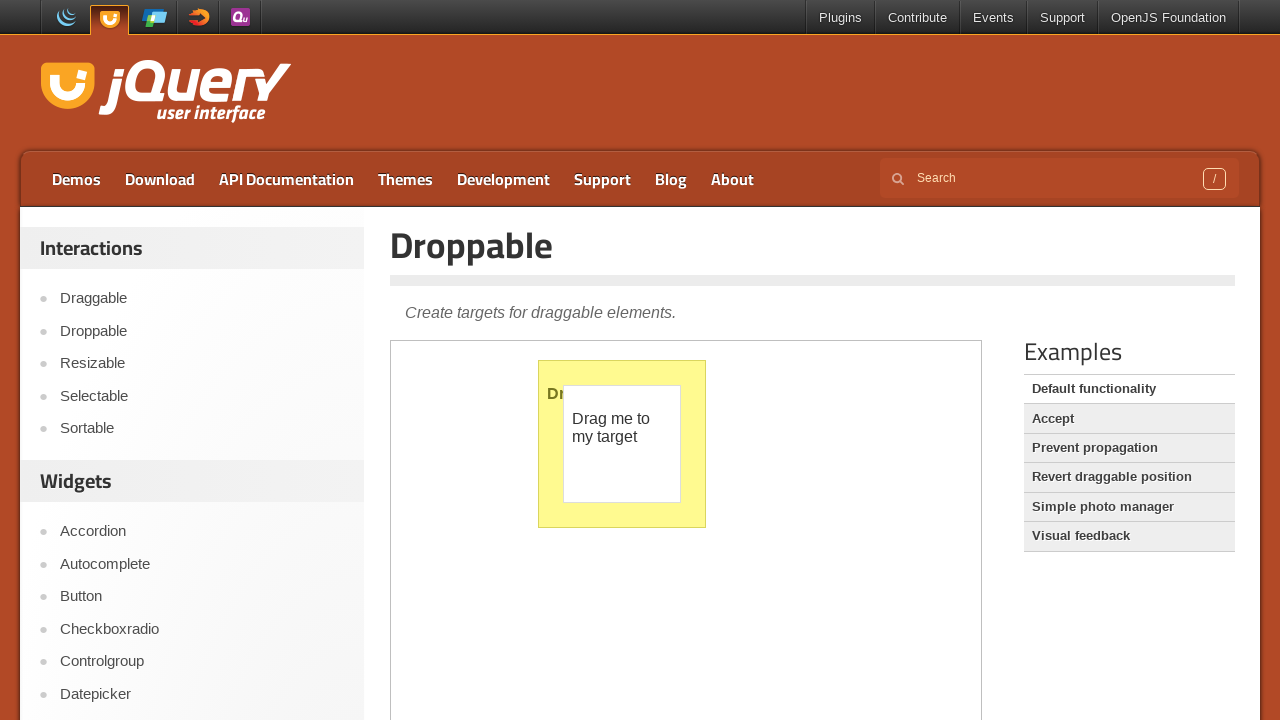